Tests XPath sibling and parent traversal by locating buttons in the header using following-sibling and parent axis navigation

Starting URL: https://rahulshettyacademy.com/AutomationPractice/

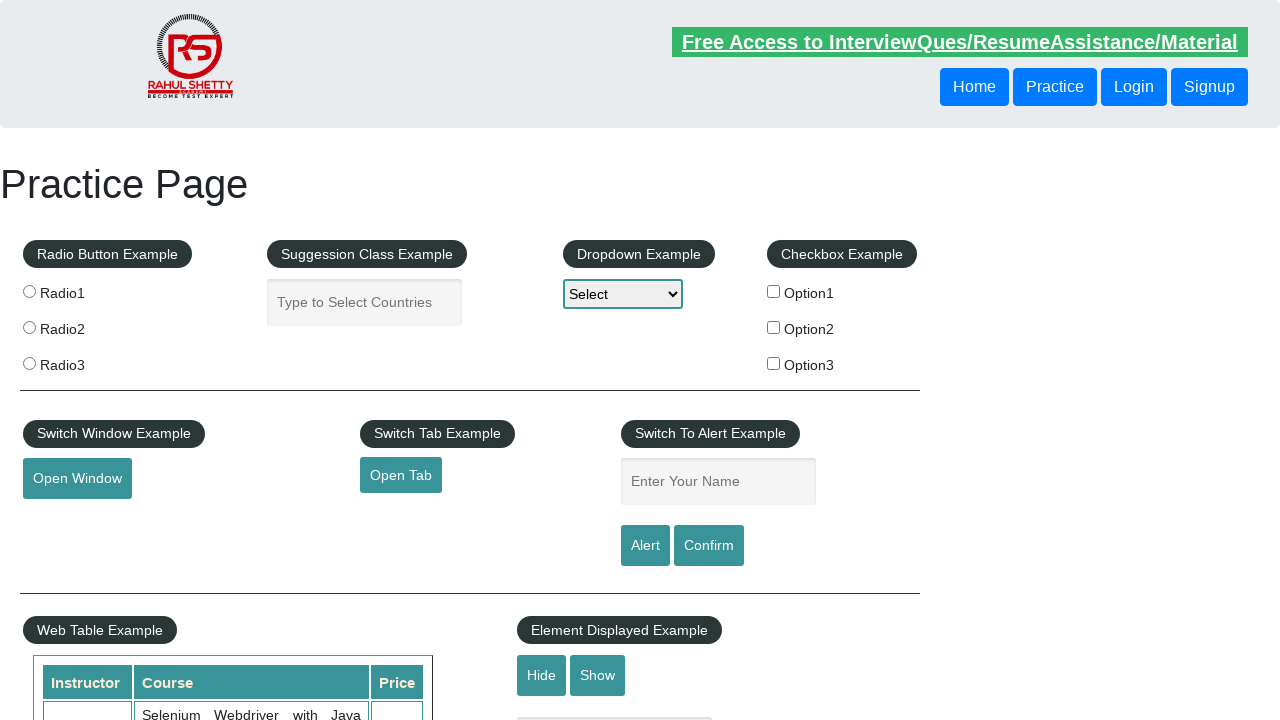

Located button using XPath following-sibling axis and retrieved text content
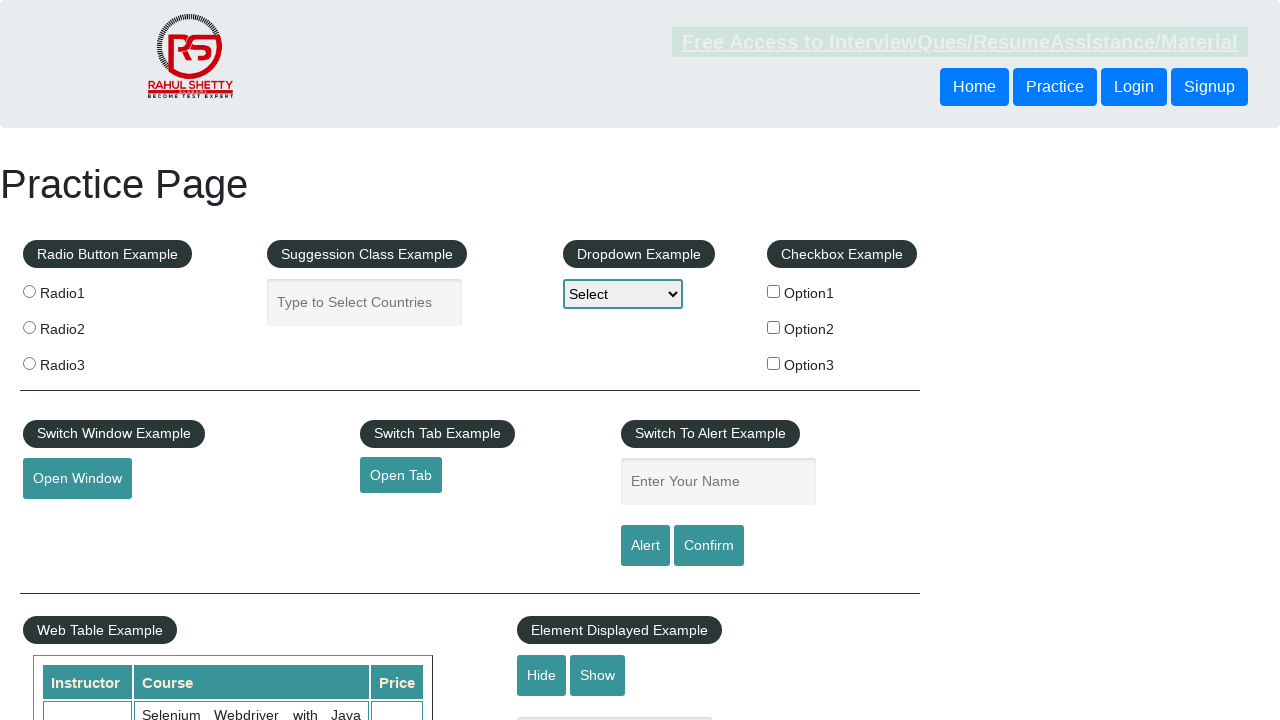

Printed sibling button text: Login
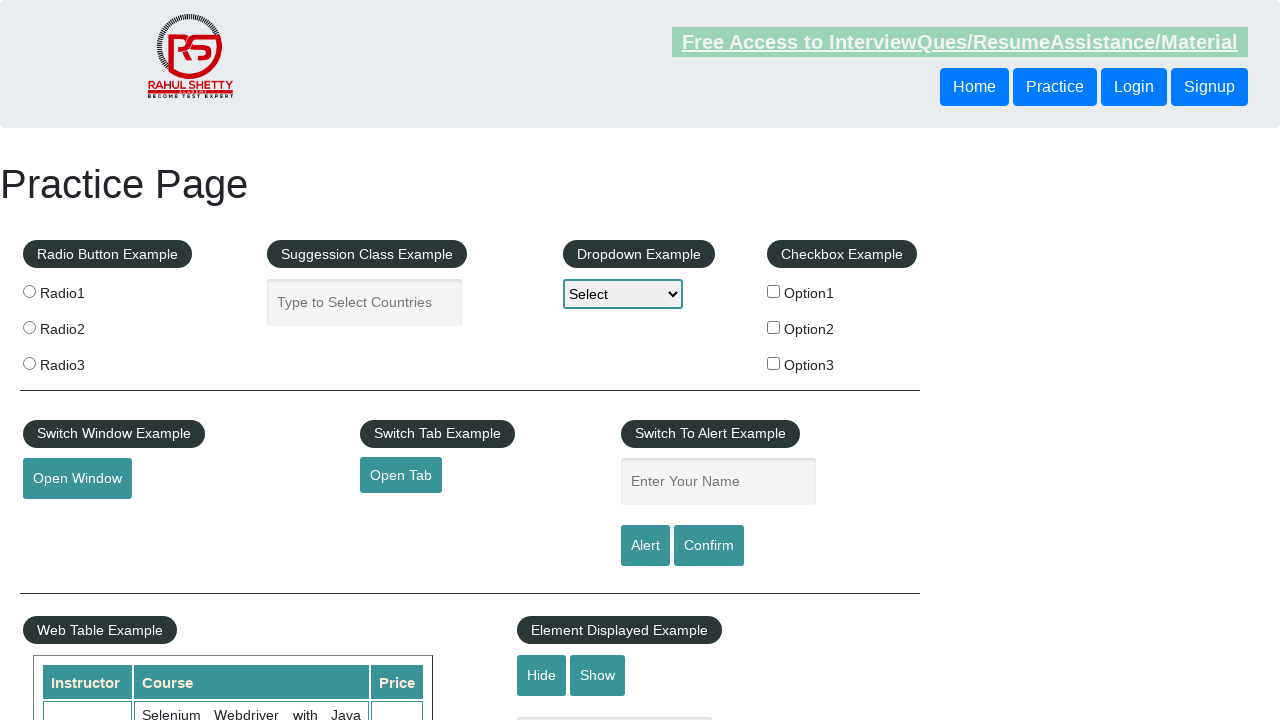

Located button using XPath parent axis traversal and retrieved text content
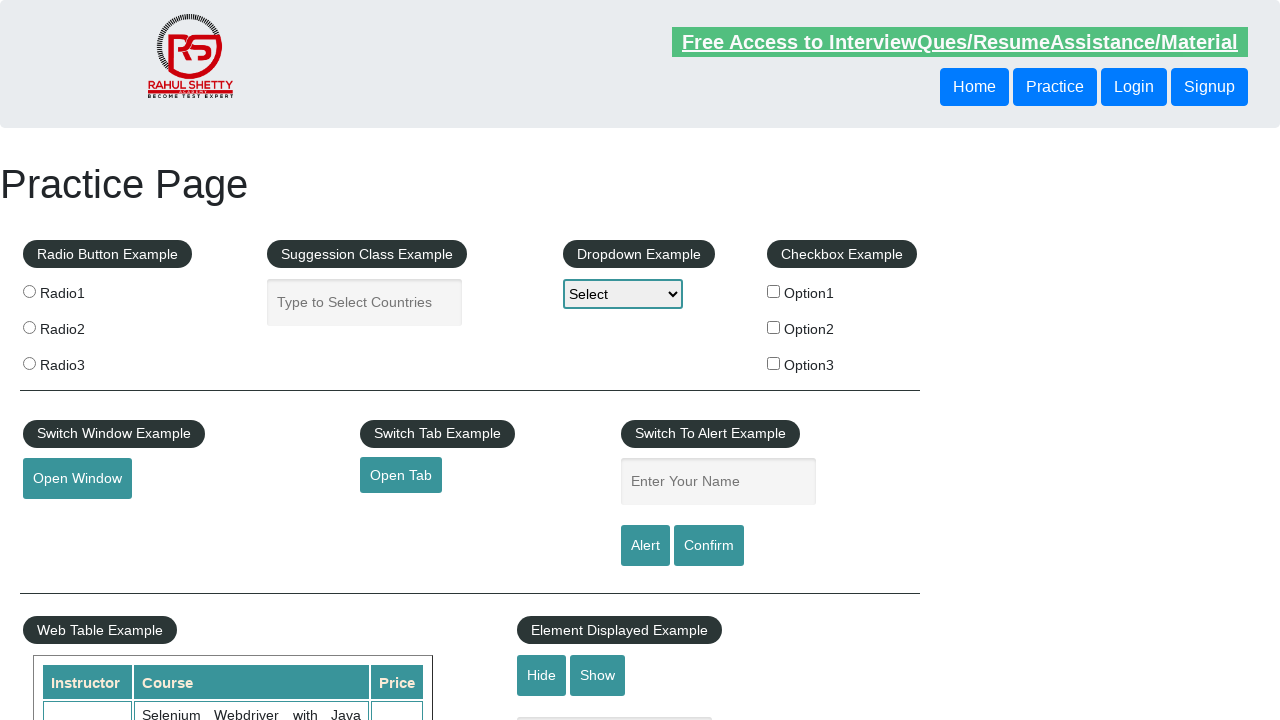

Printed parent-traversed button text: Login
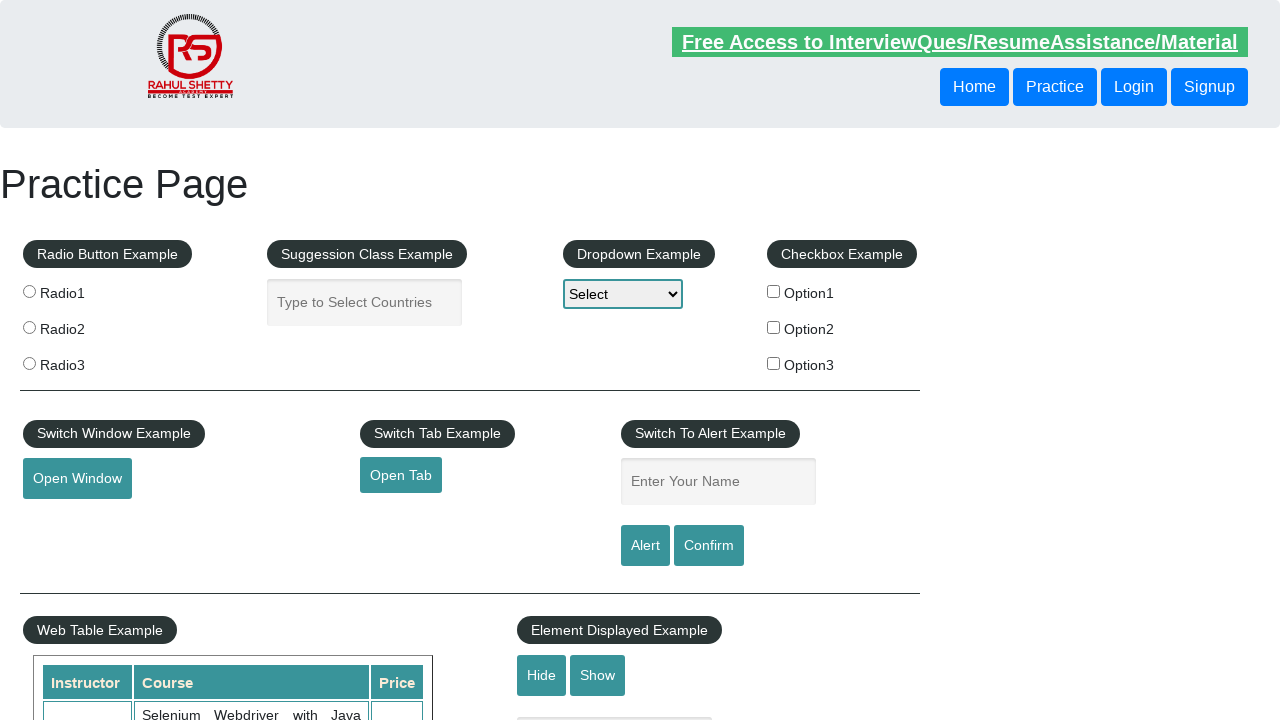

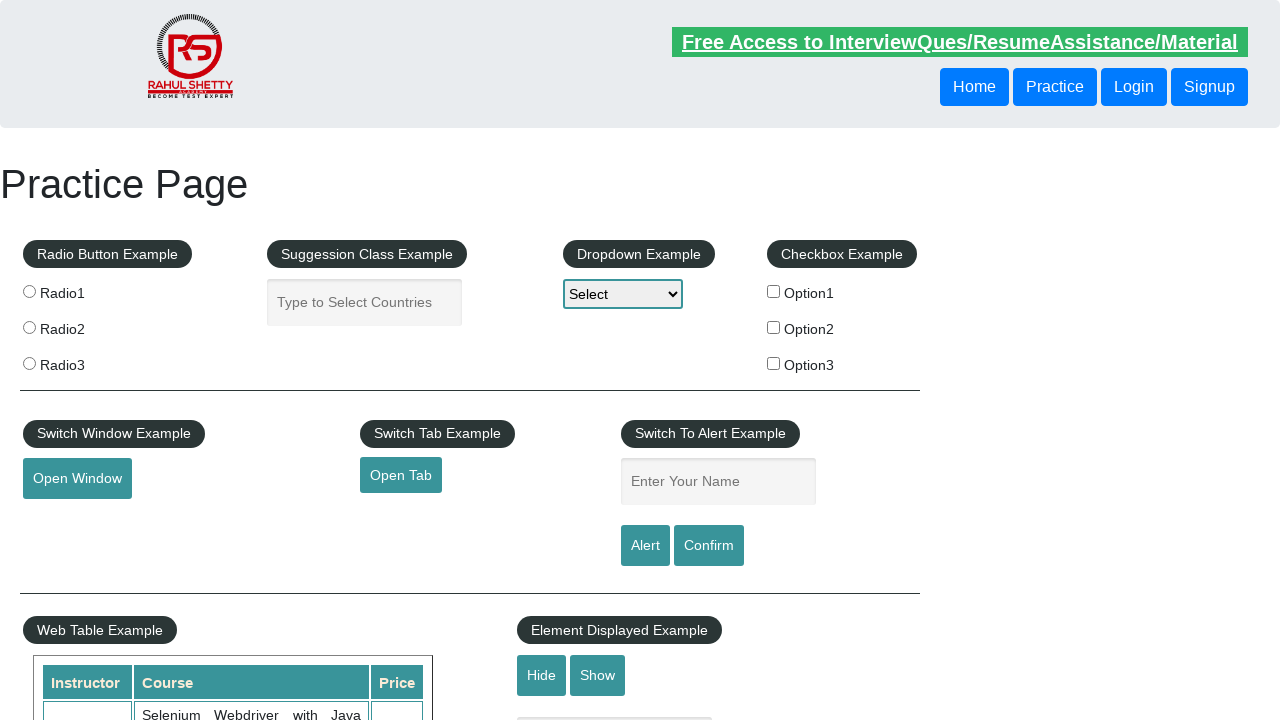